Tests that dynamic content changes after refreshing the page by loading the dynamic content page, capturing avatar and paragraph content, refreshing, and verifying the content may have changed.

Starting URL: https://the-internet.herokuapp.com/dynamic_content

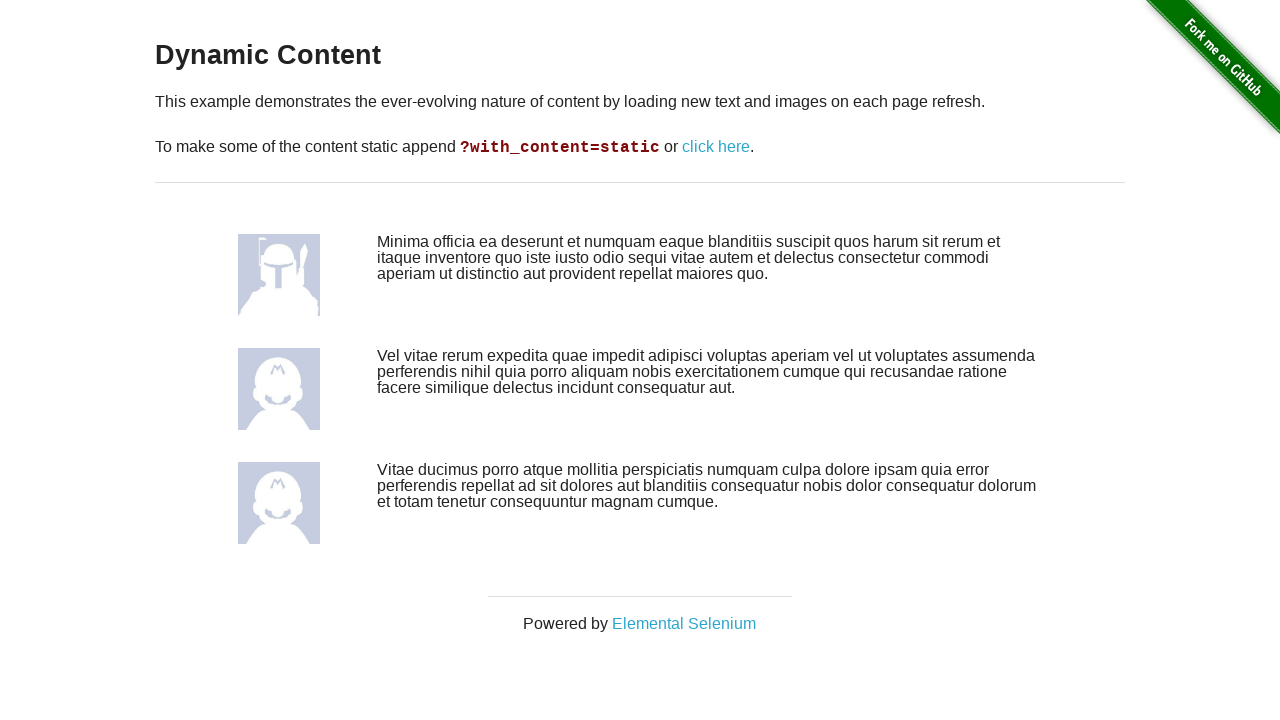

Avatar images loaded
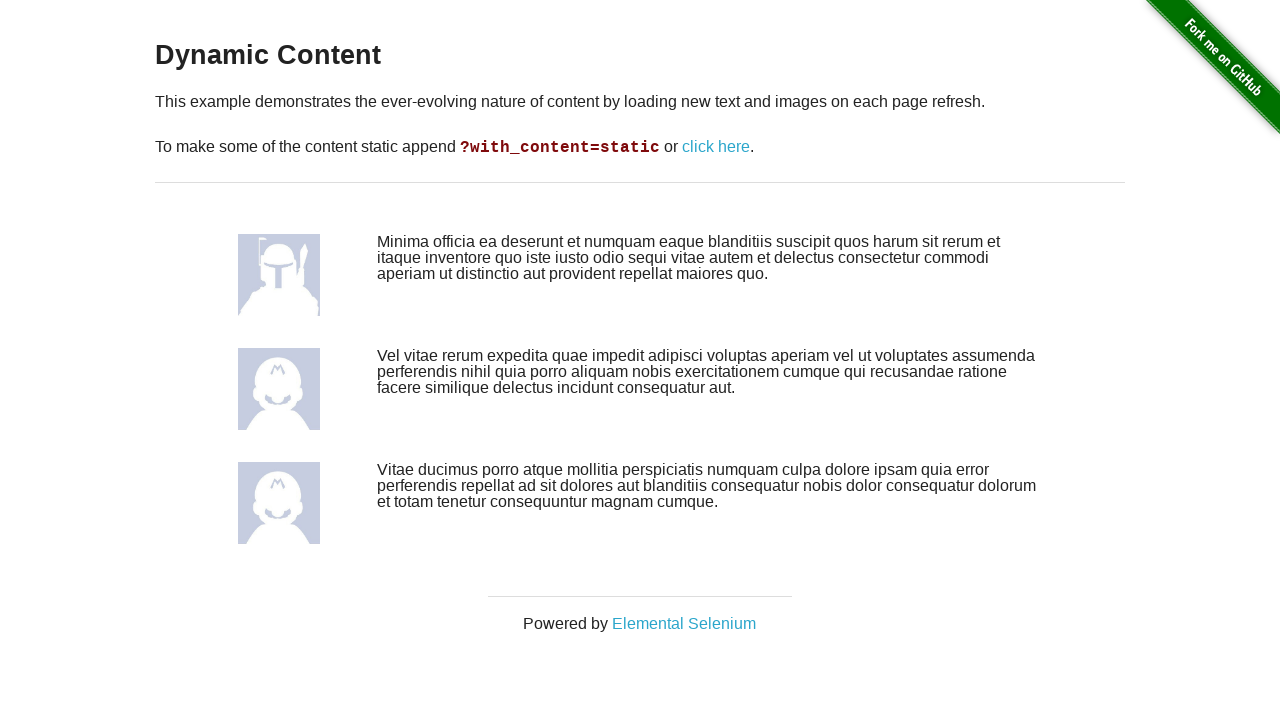

Paragraph content loaded
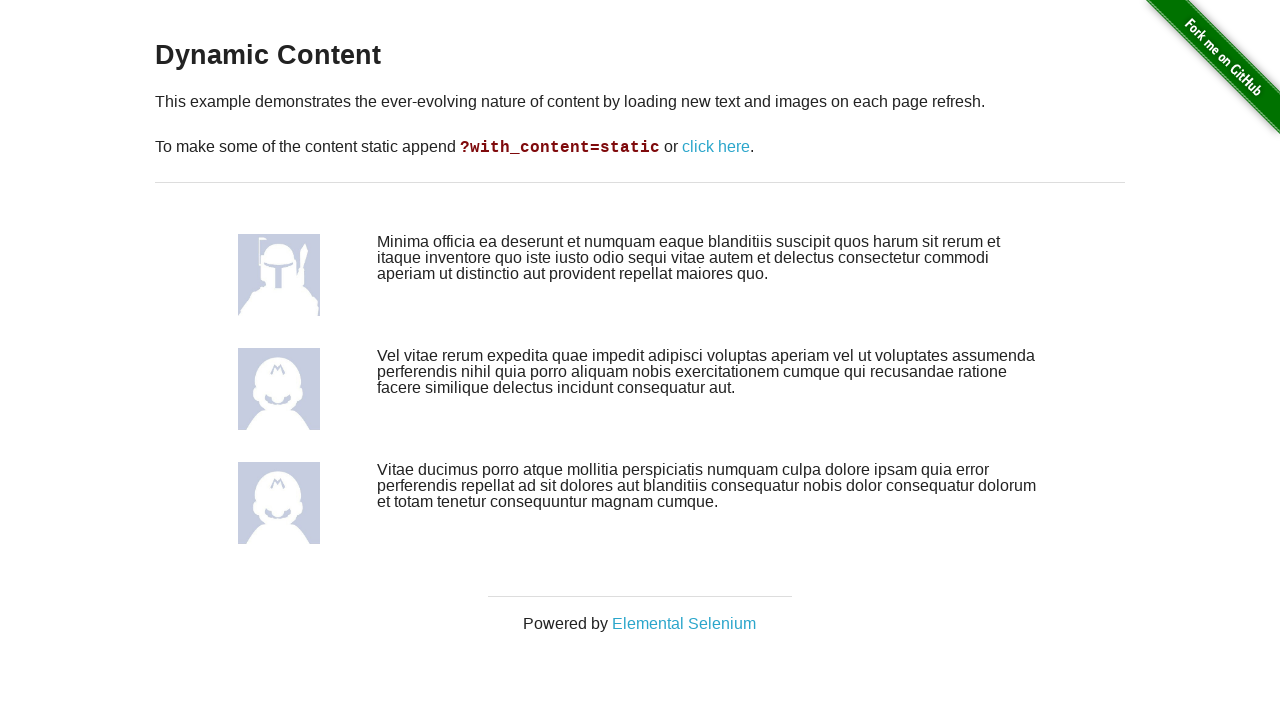

Page refreshed to trigger dynamic content change
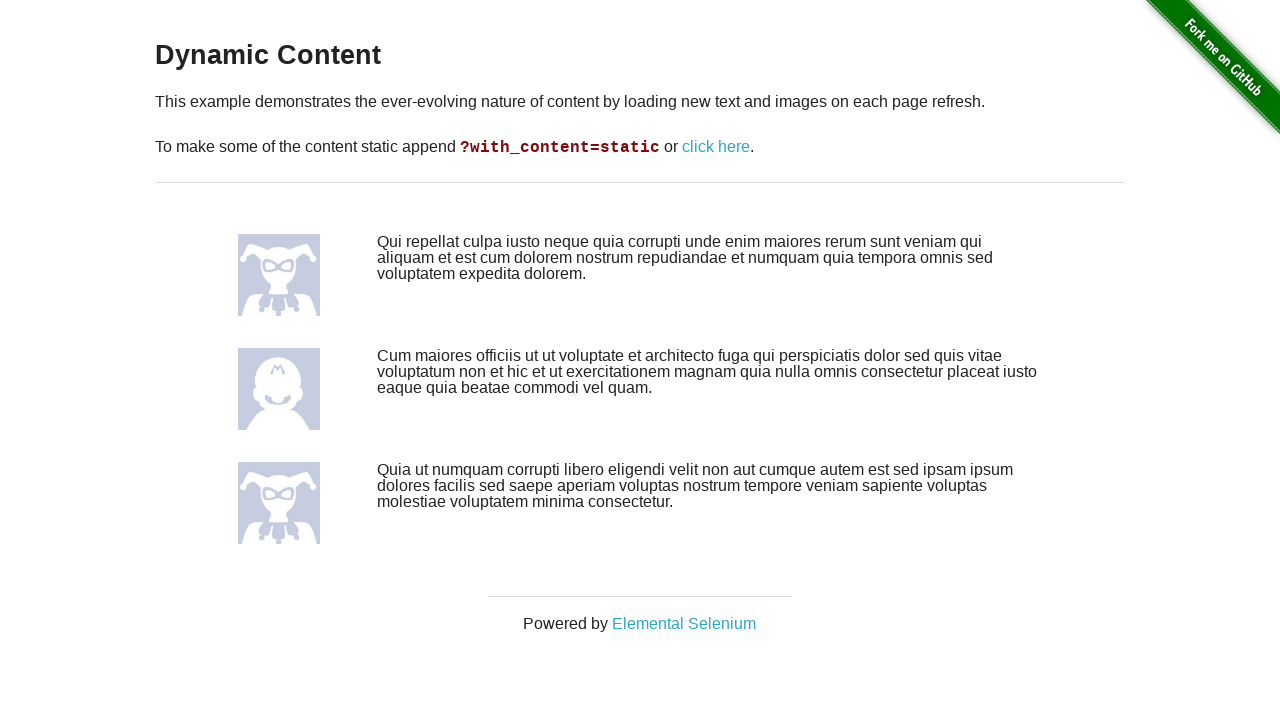

Avatar images reloaded after refresh
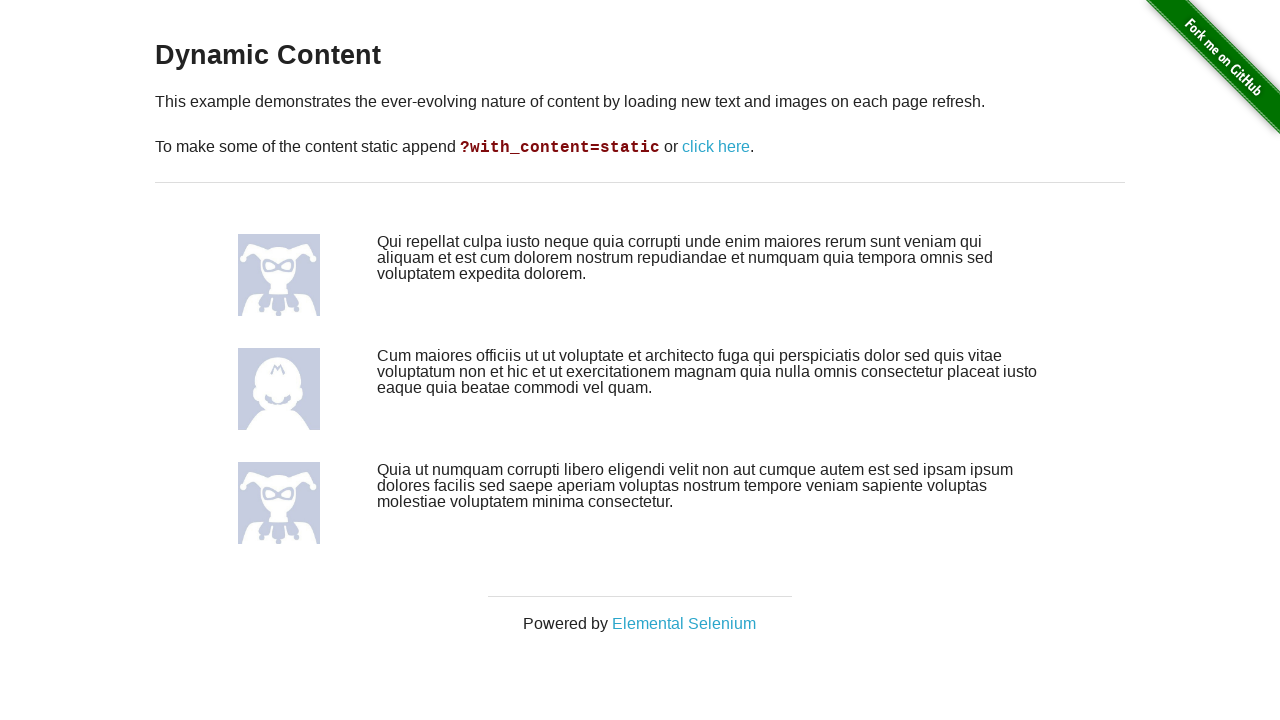

Paragraph content reloaded after refresh
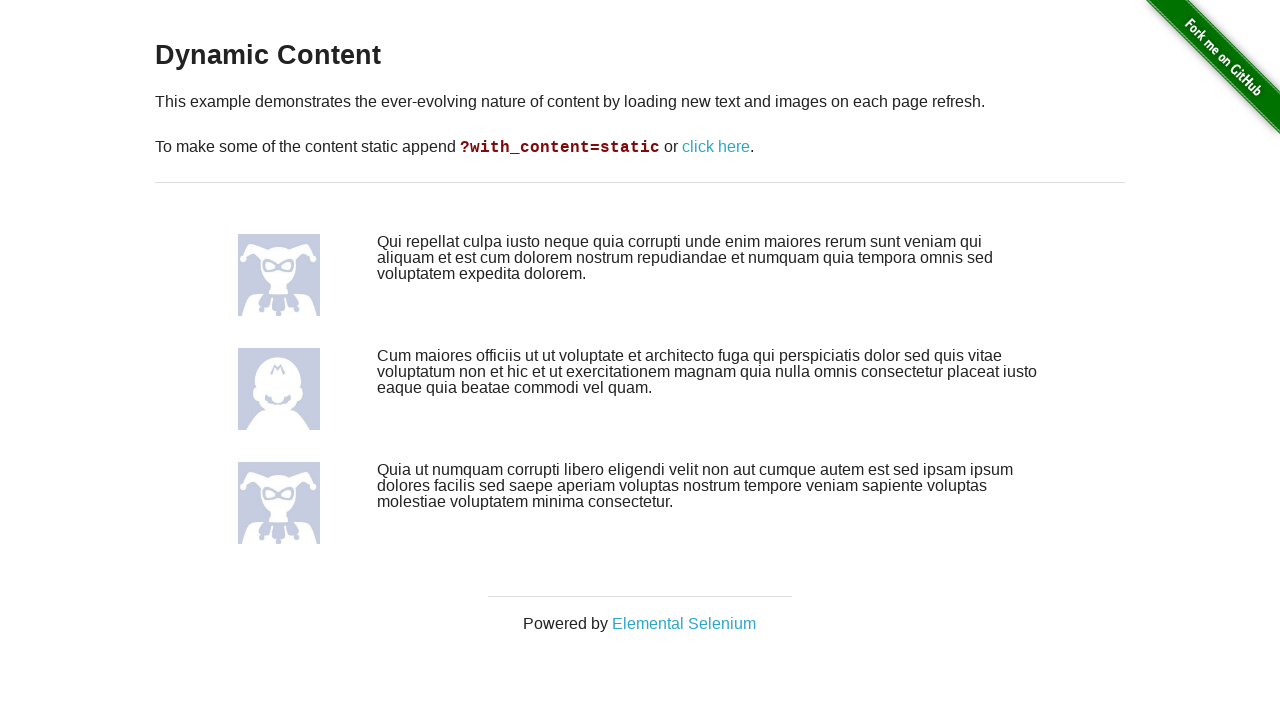

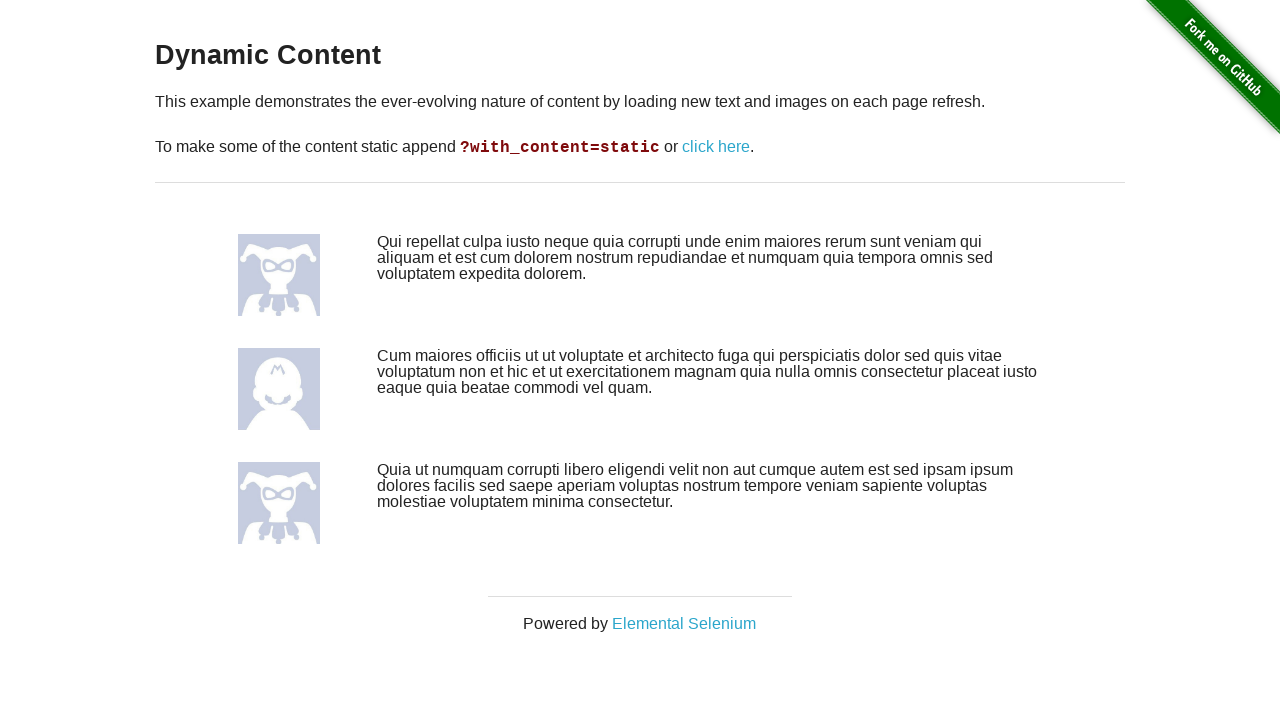